Tests checkbox interactions by toggling the state of two checkboxes on the page

Starting URL: http://the-internet.herokuapp.com/checkboxes

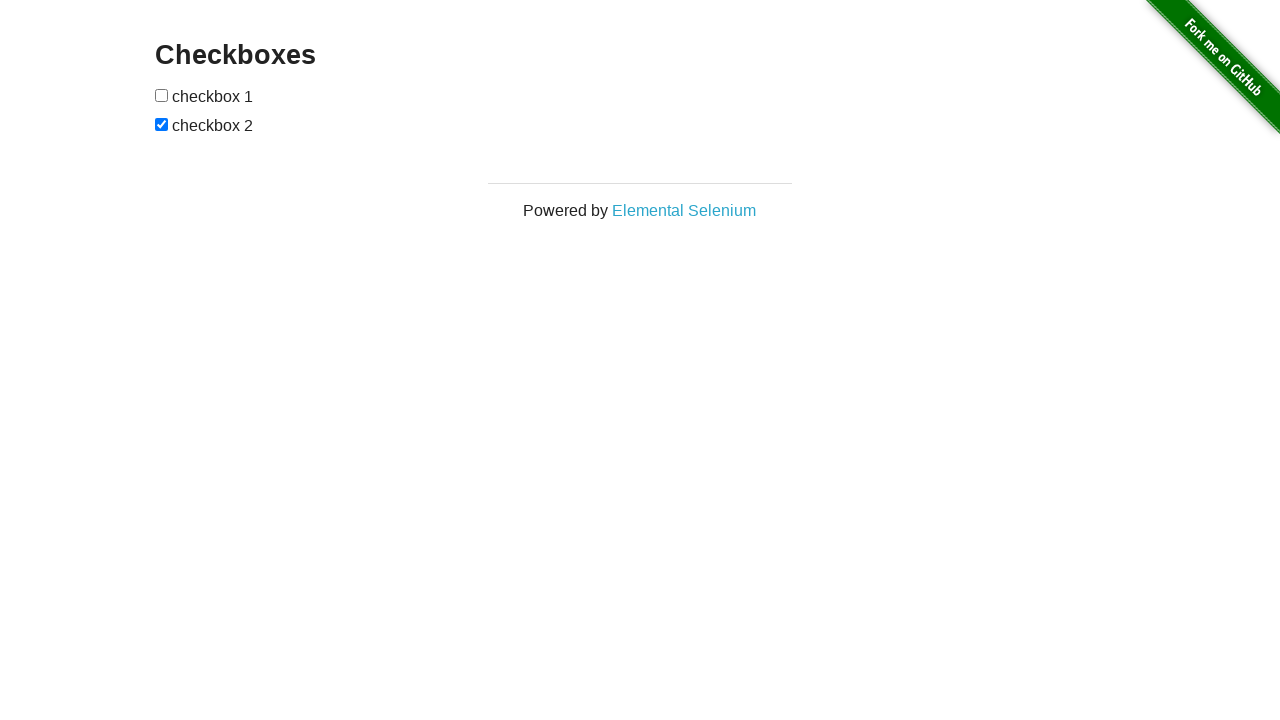

Clicked first checkbox to check it at (162, 95) on [type=checkbox]:first-of-type
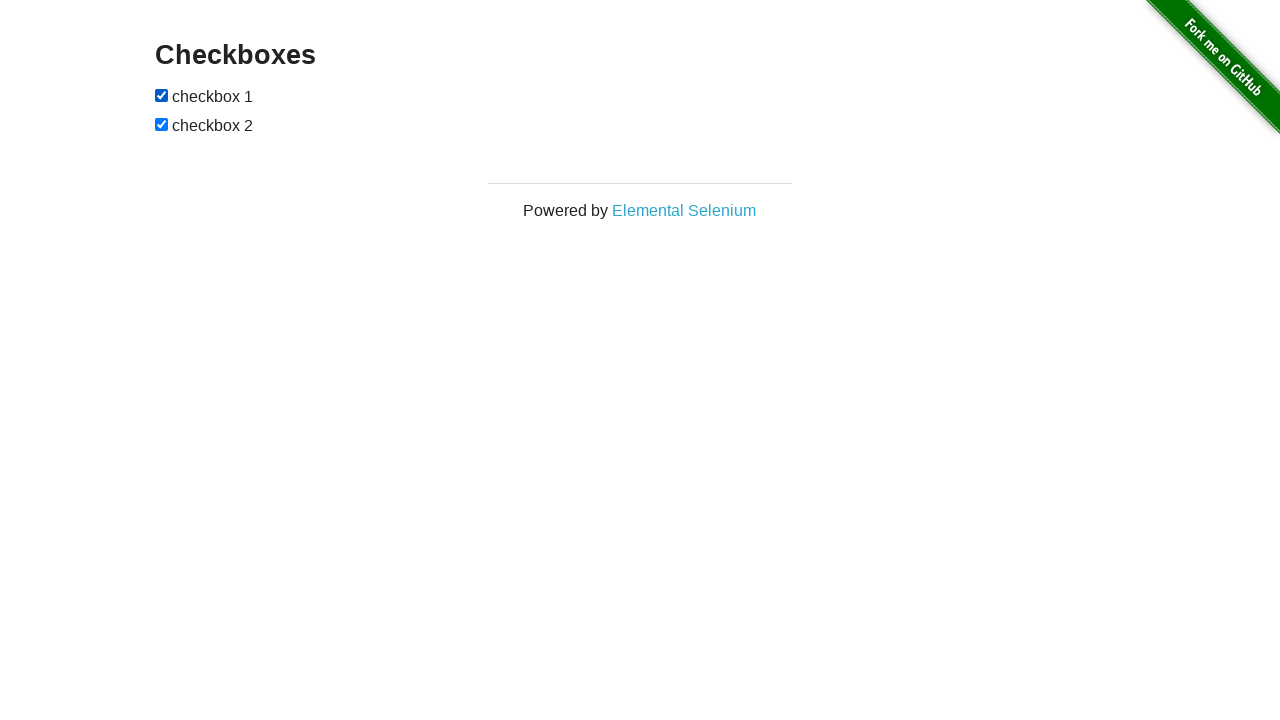

Clicked second checkbox to uncheck it at (162, 124) on [type=checkbox]:nth-of-type(2)
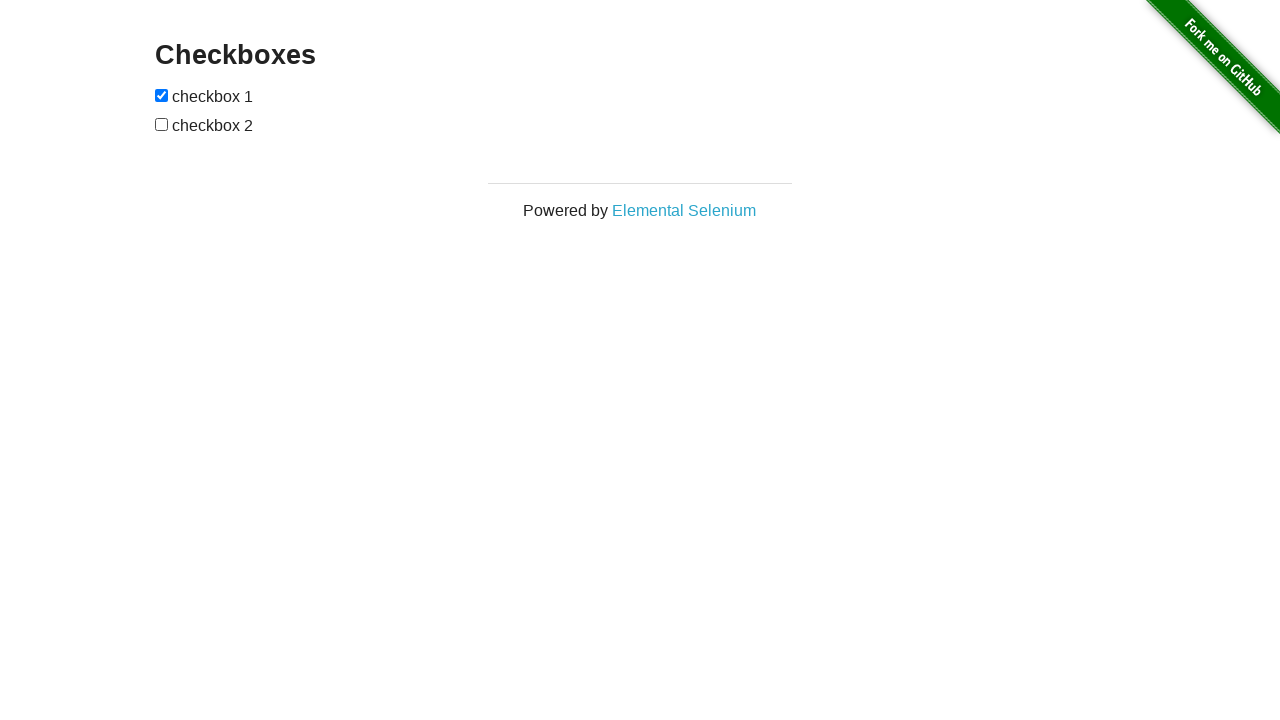

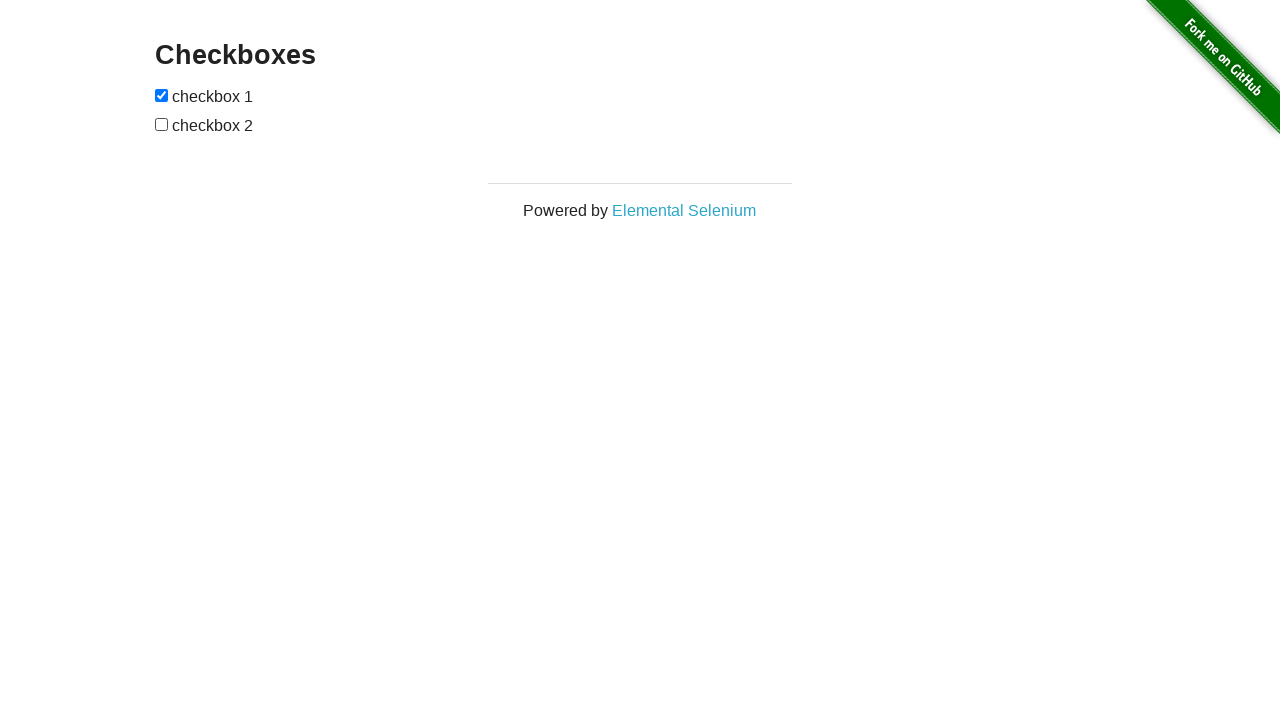